Tests a practice form by filling in personal information (name, email, gender, phone), selecting hobbies, and submitting the form

Starting URL: https://demoqa.com/automation-practice-form

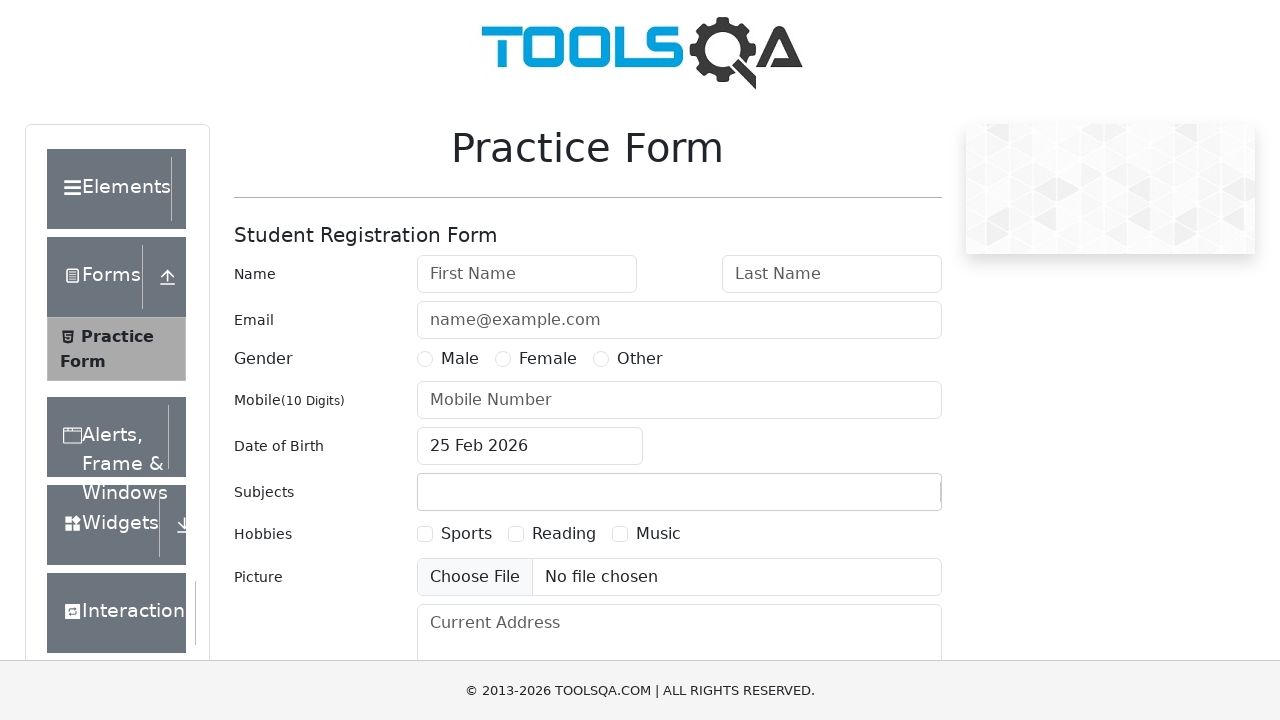

Filled first name field with 'Abel' on #firstName
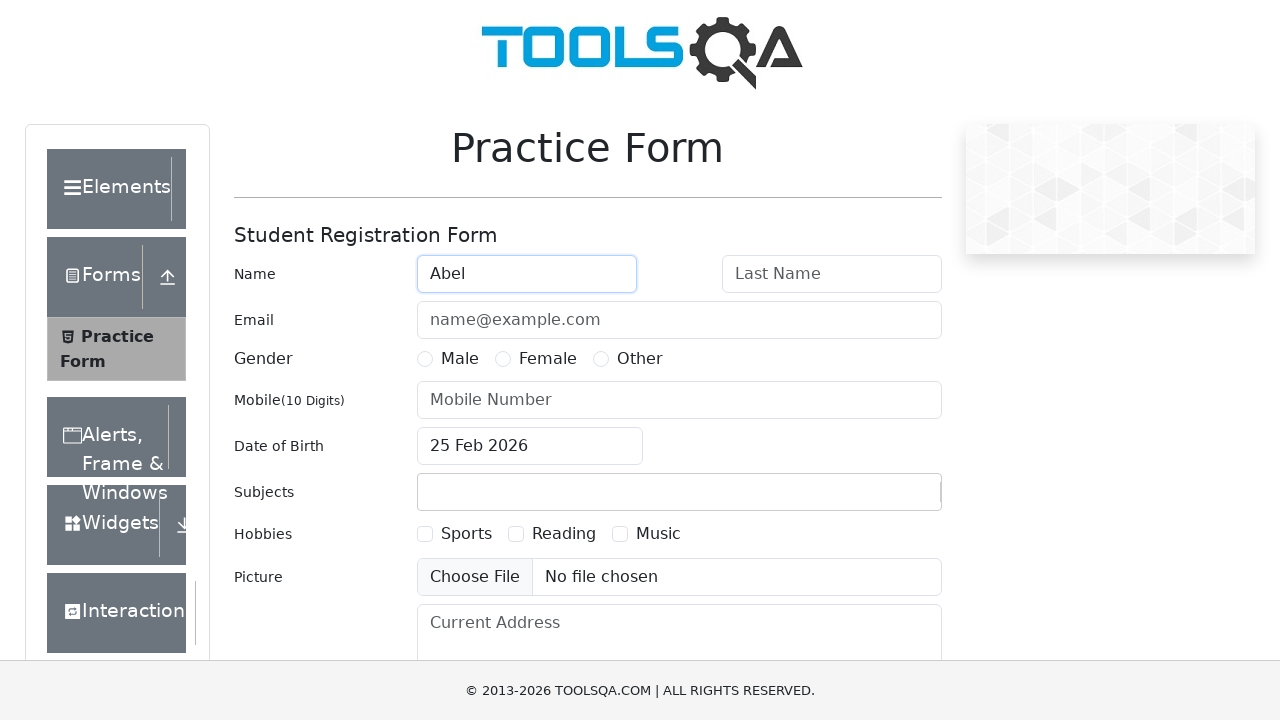

Filled last name field with 'Guerra' on #lastName
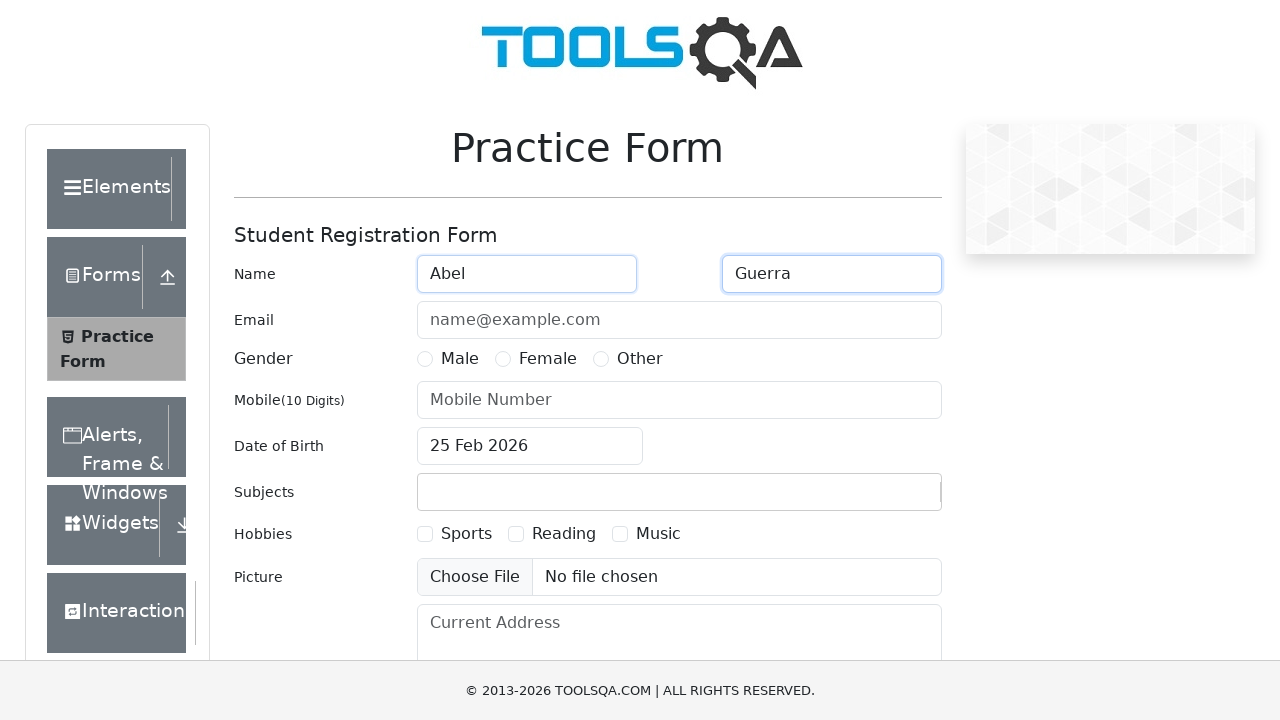

Filled email field with 'testuser123@example.com' on #userEmail
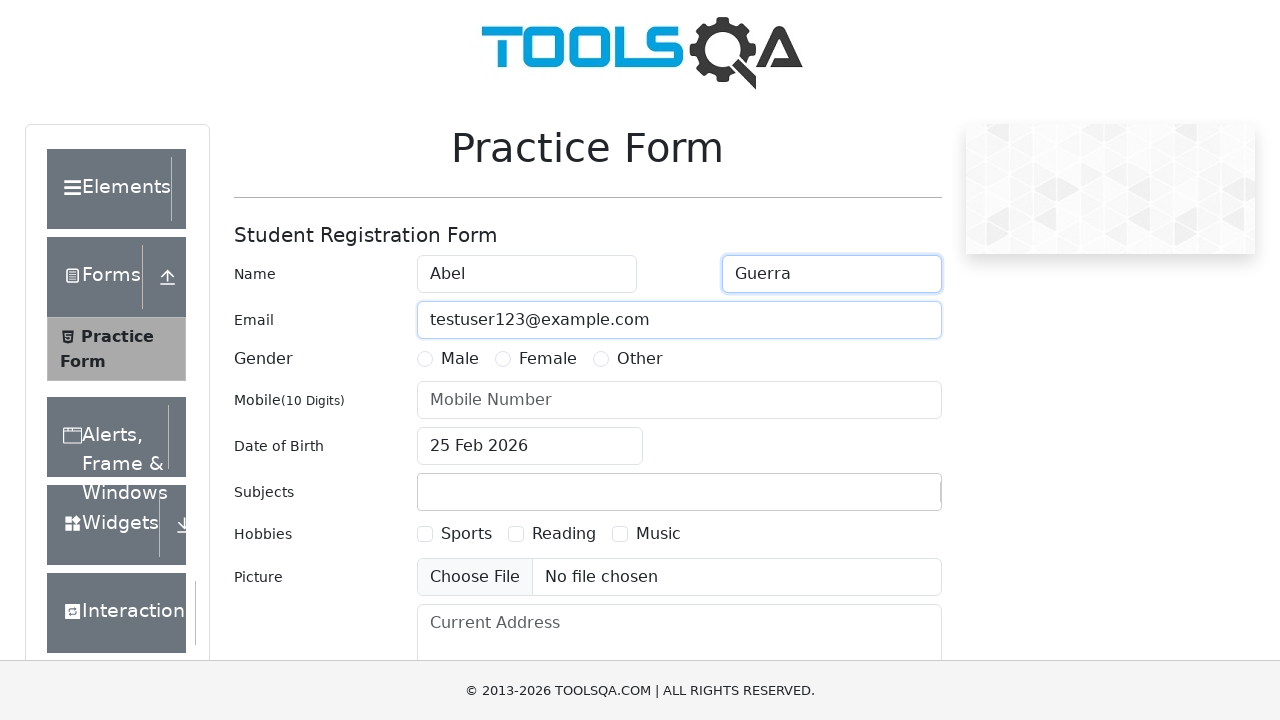

Selected Male gender option at (425, 359) on #gender-radio-1
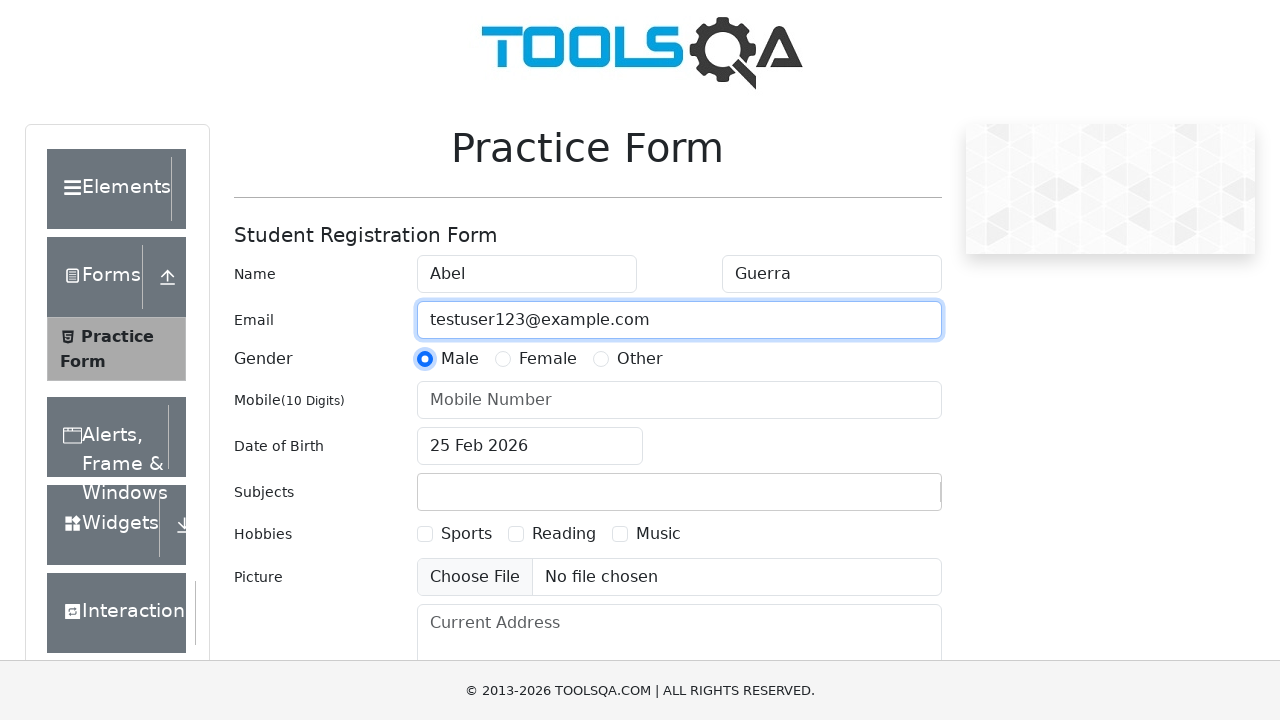

Filled phone number field with '1919252536' on #userNumber
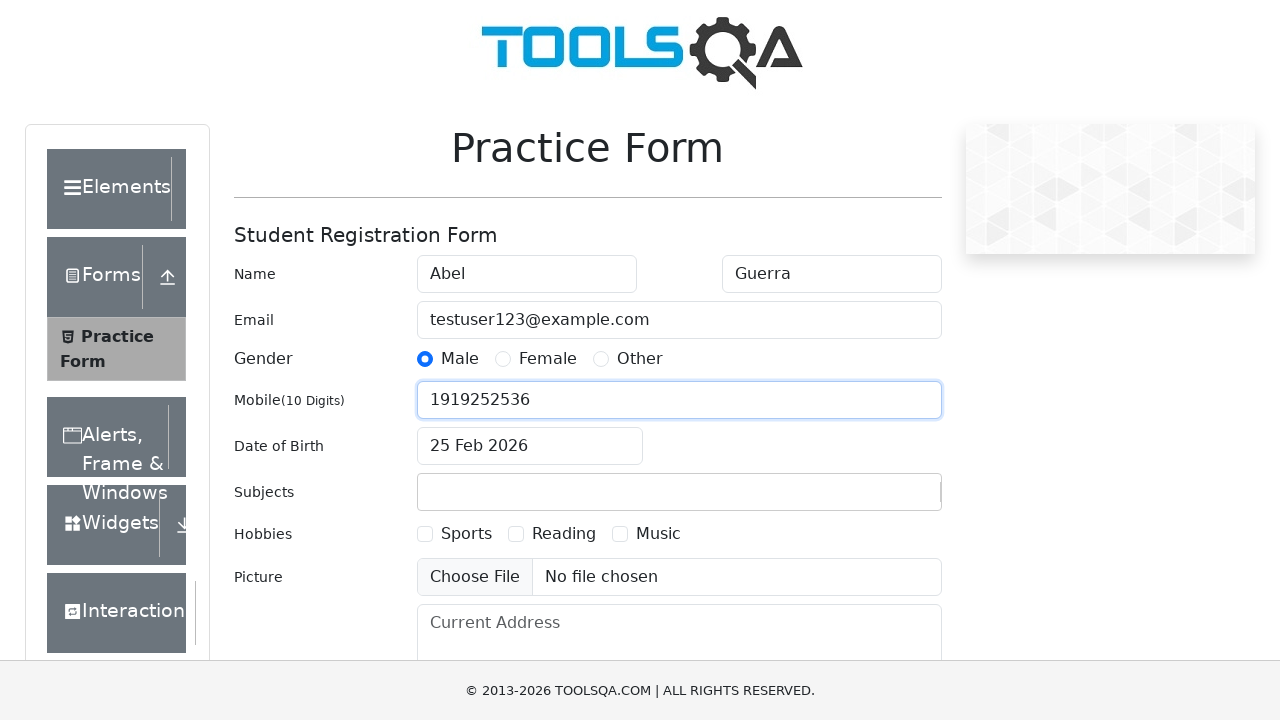

Scrolled down 1000px to view more form fields
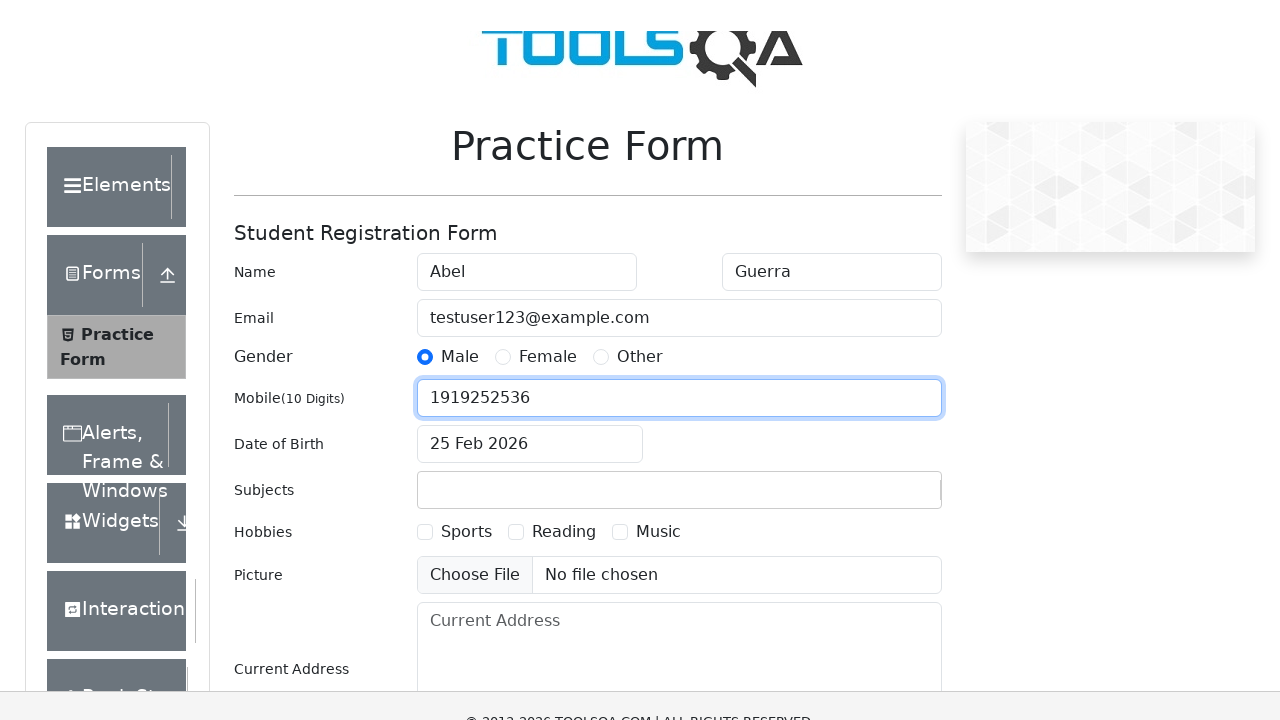

Filled subjects field with 'Mi asunto' on #subjectsInput
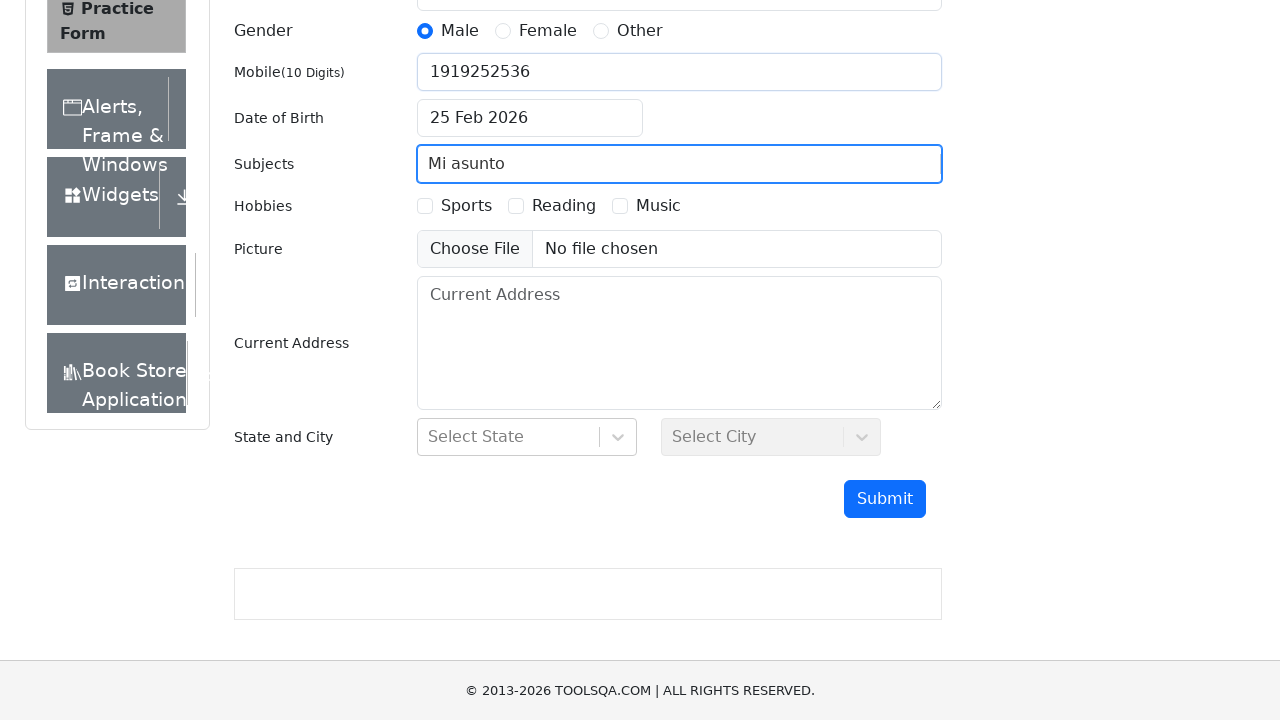

Selected first hobby checkbox at (425, 206) on #hobbies-checkbox-1
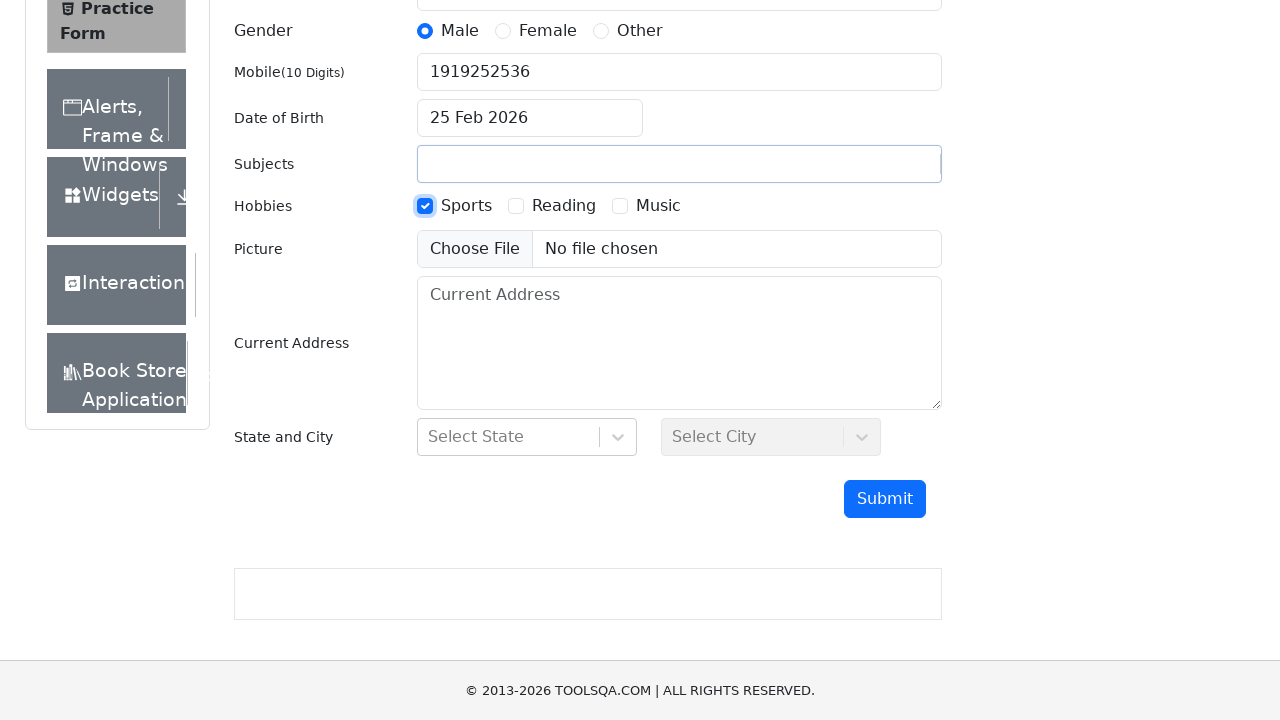

Selected third hobby checkbox at (620, 206) on #hobbies-checkbox-3
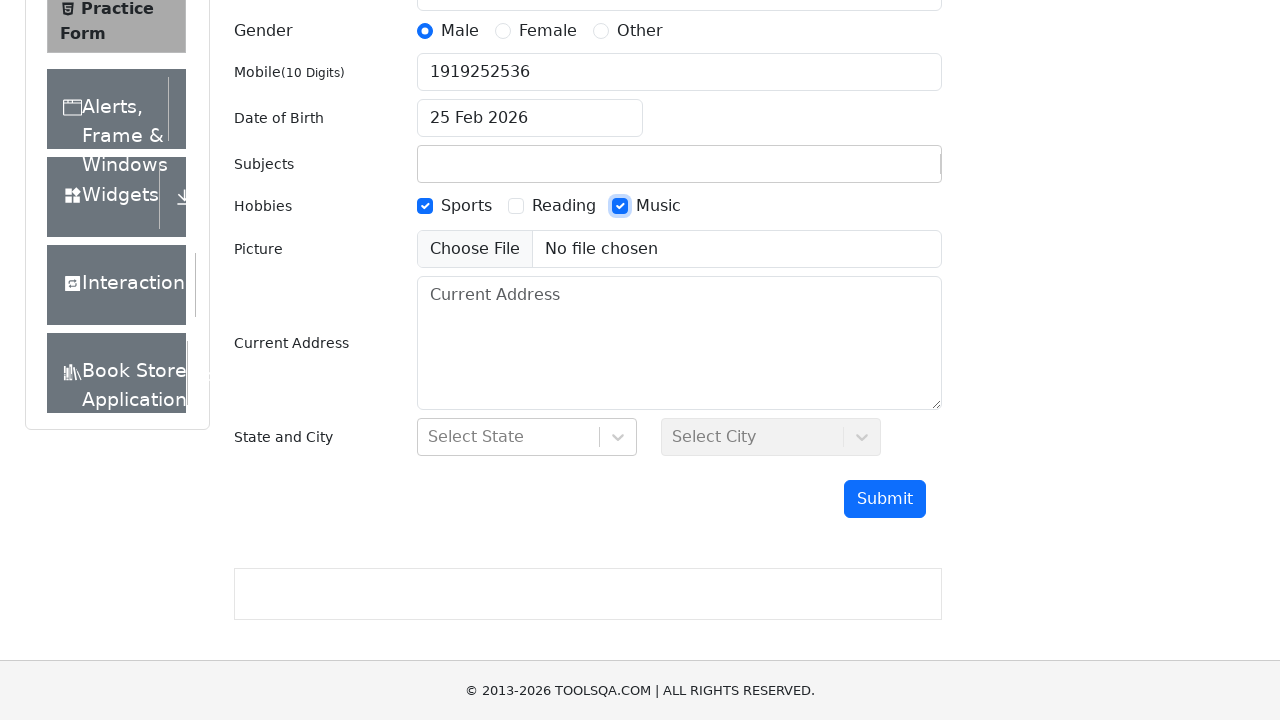

Filled current address field with 'Mi dirección' on #currentAddress
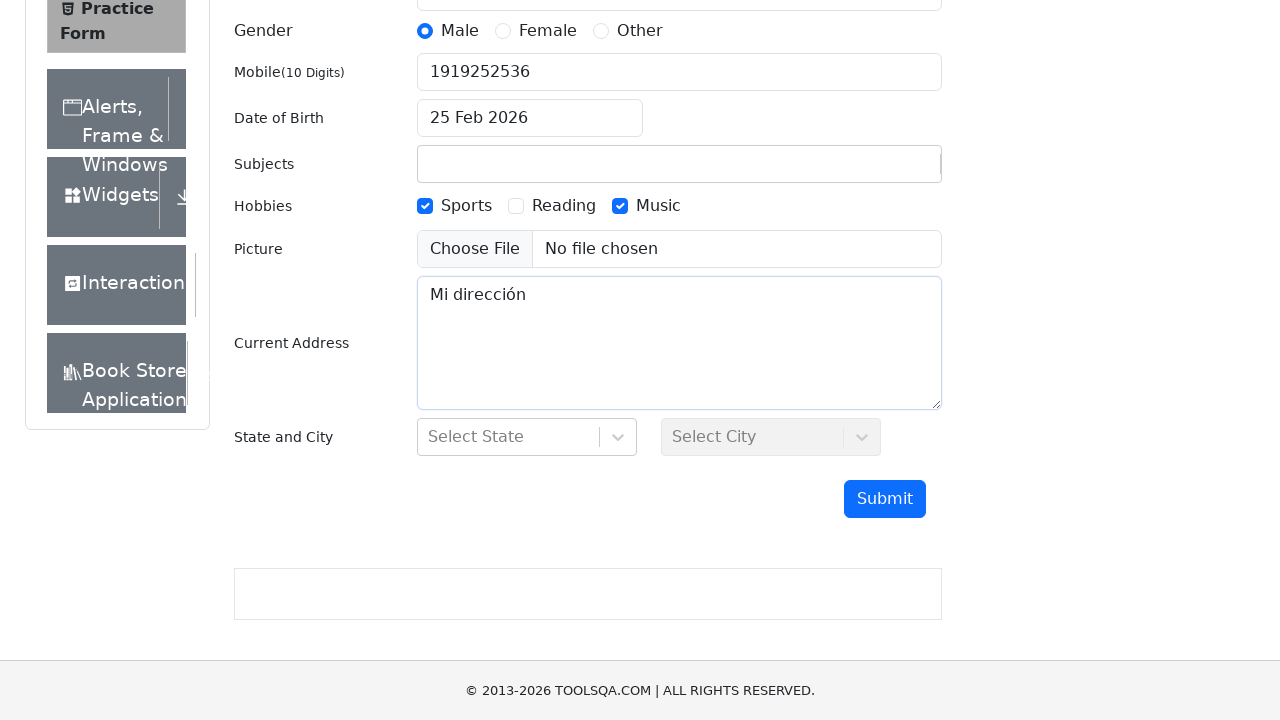

Scrolled down 1000px to view submit button
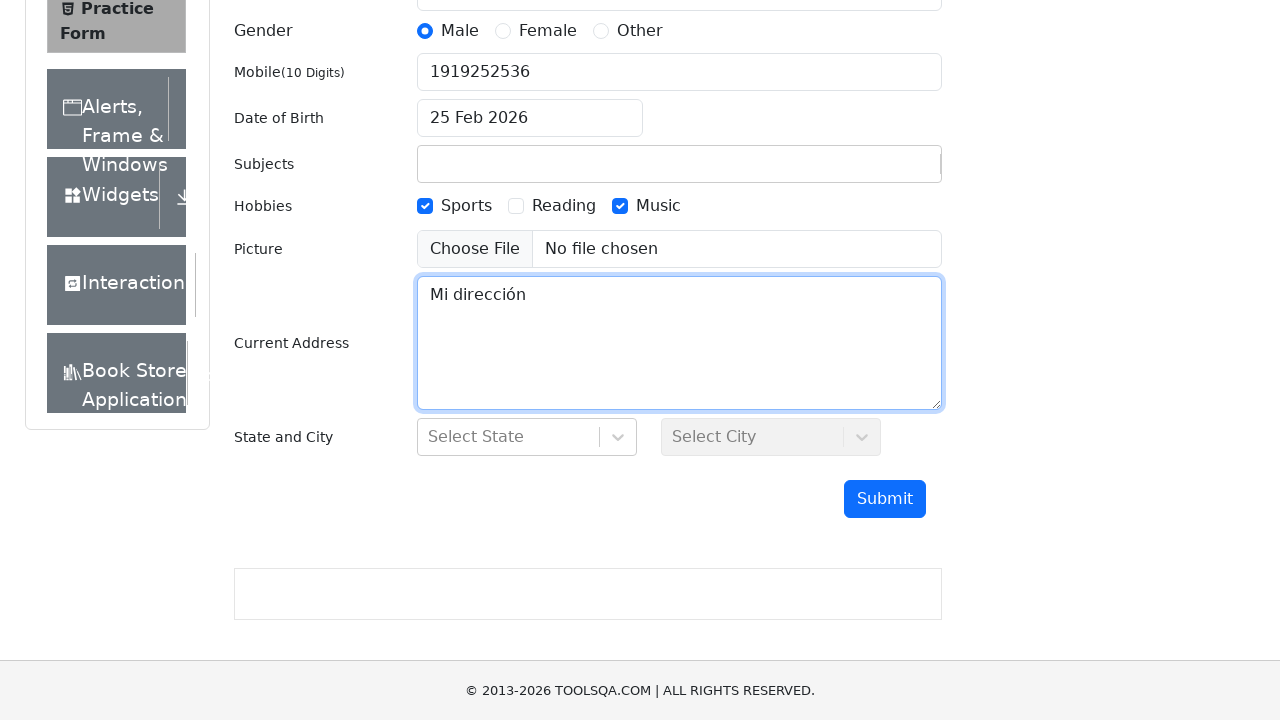

Clicked submit button to submit the form at (885, 499) on #submit
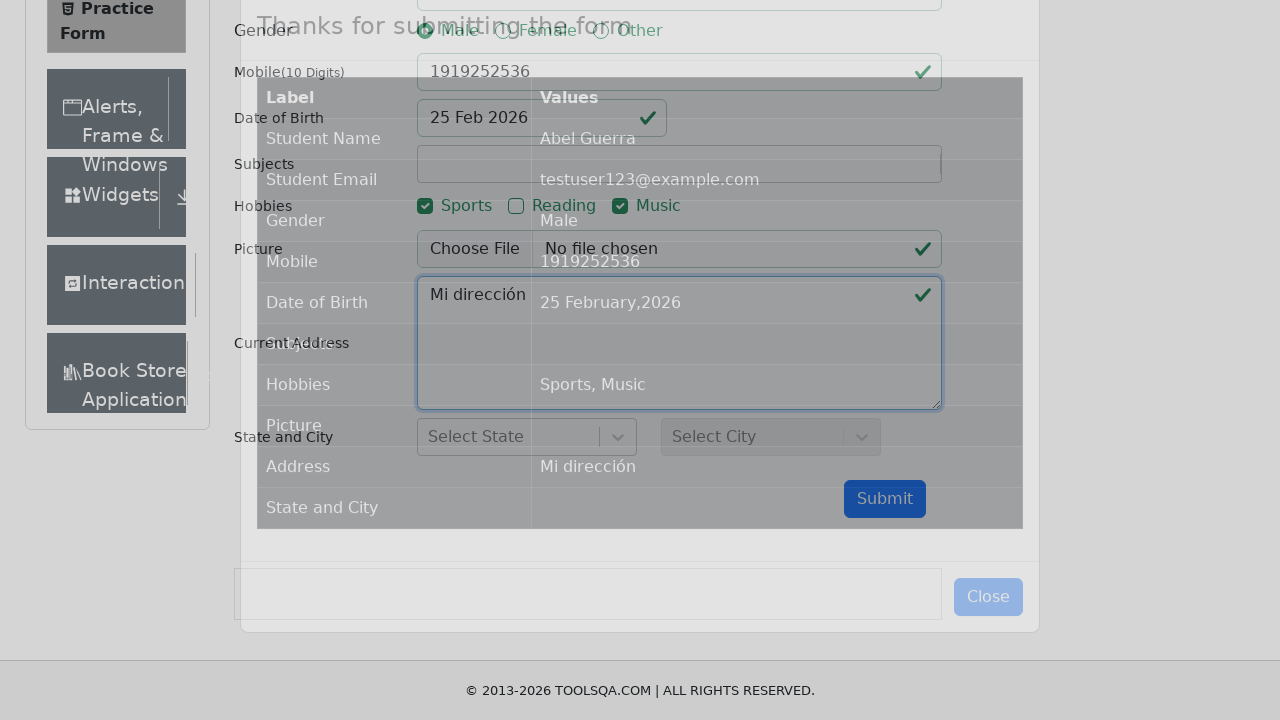

Success modal appeared after form submission
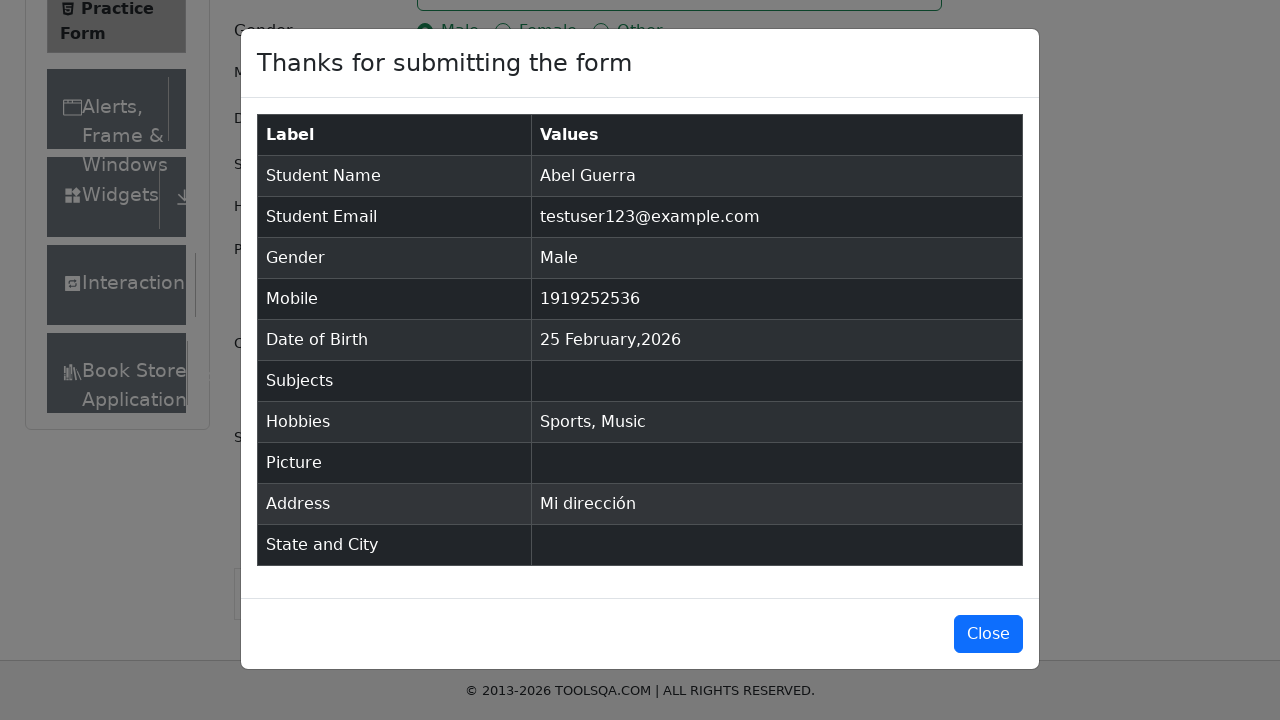

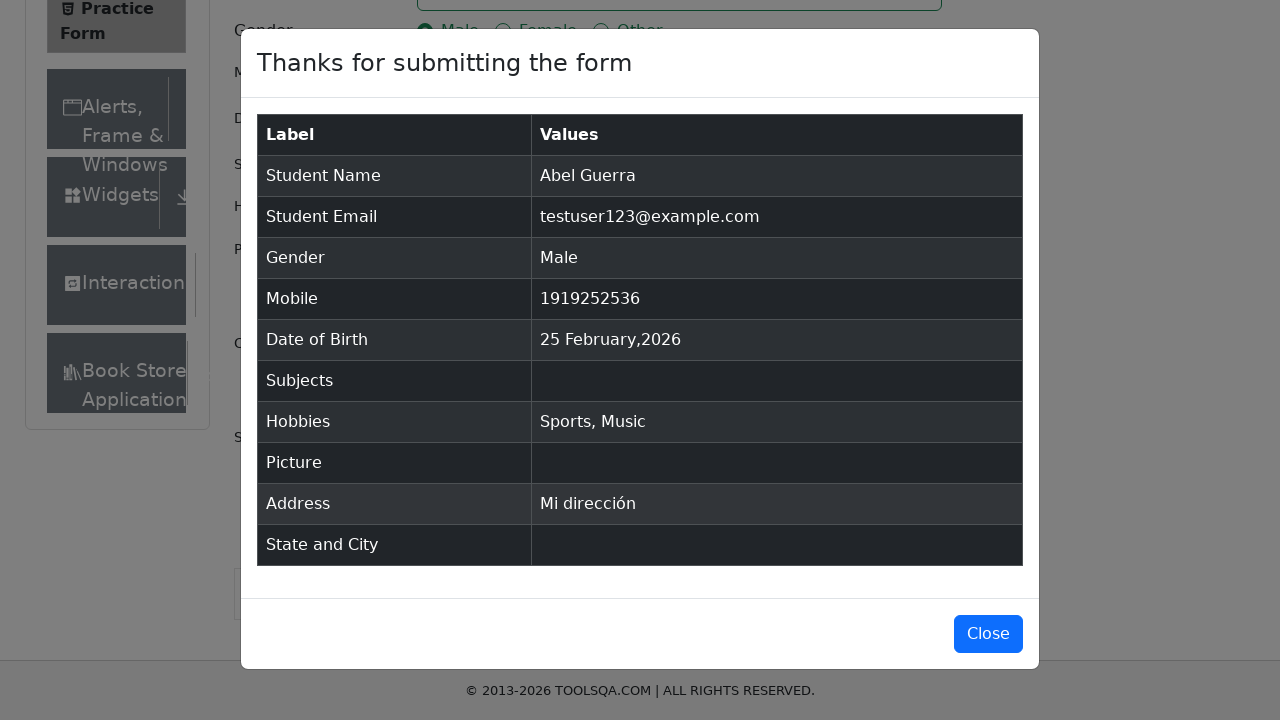